Tests file download functionality by navigating to a download page, clicking a download link, and verifying that a file is downloaded successfully.

Starting URL: https://the-internet.herokuapp.com/download

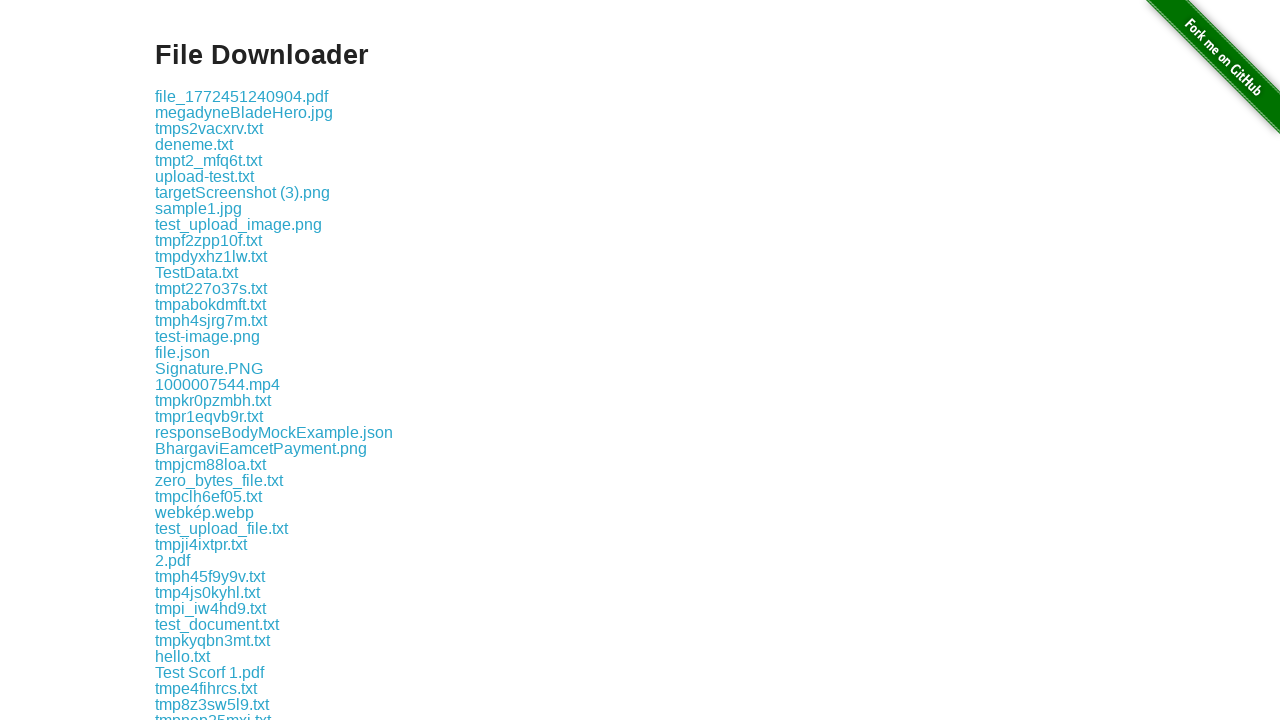

Clicked the first download link on the page at (242, 96) on .example a
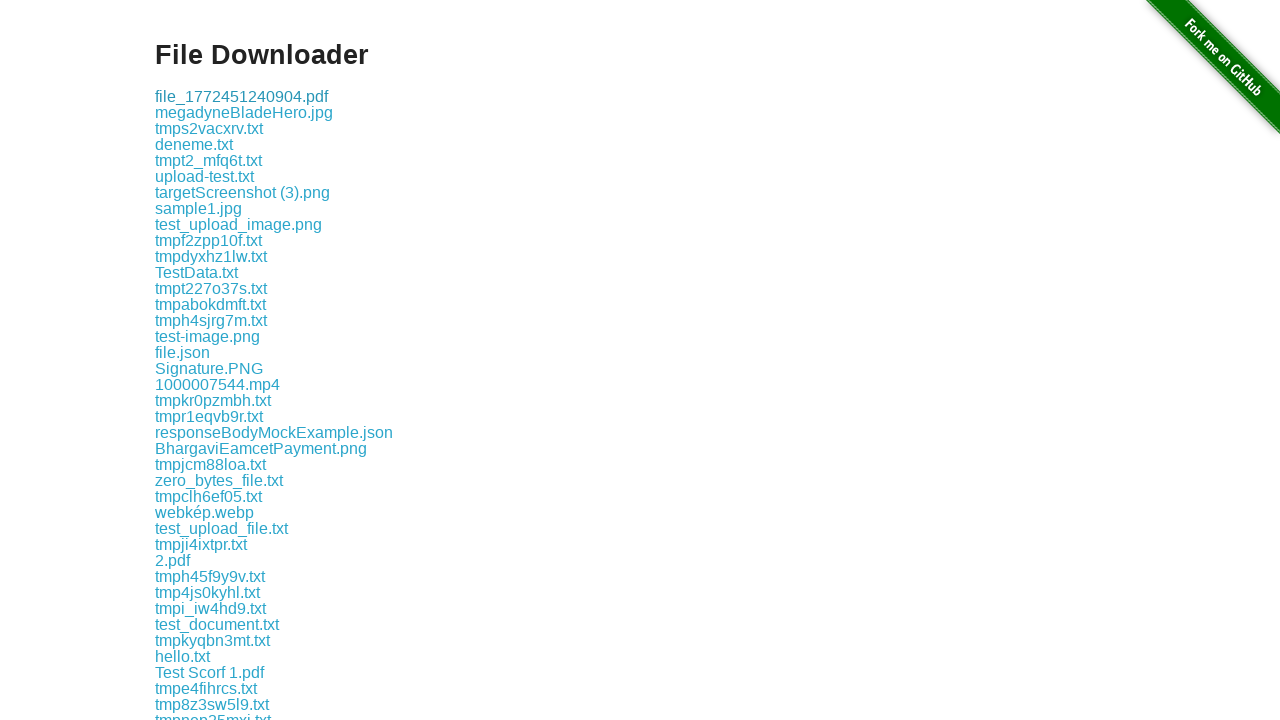

Waited for download to complete
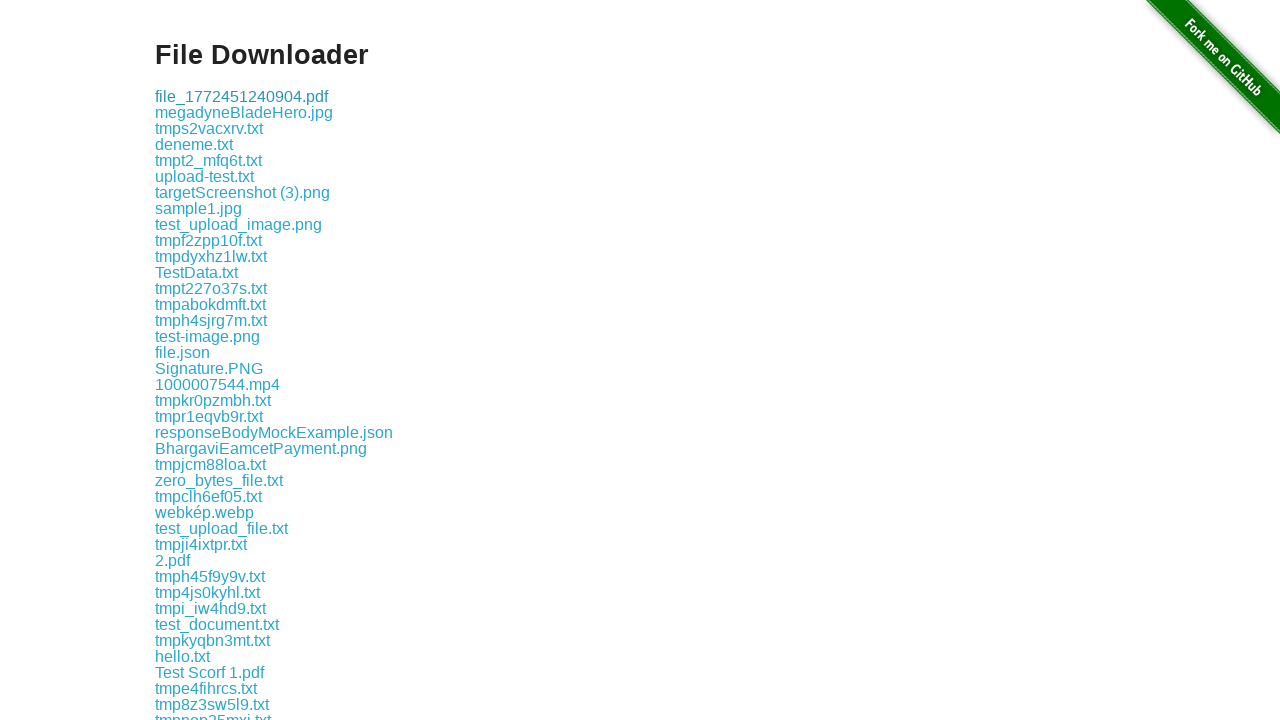

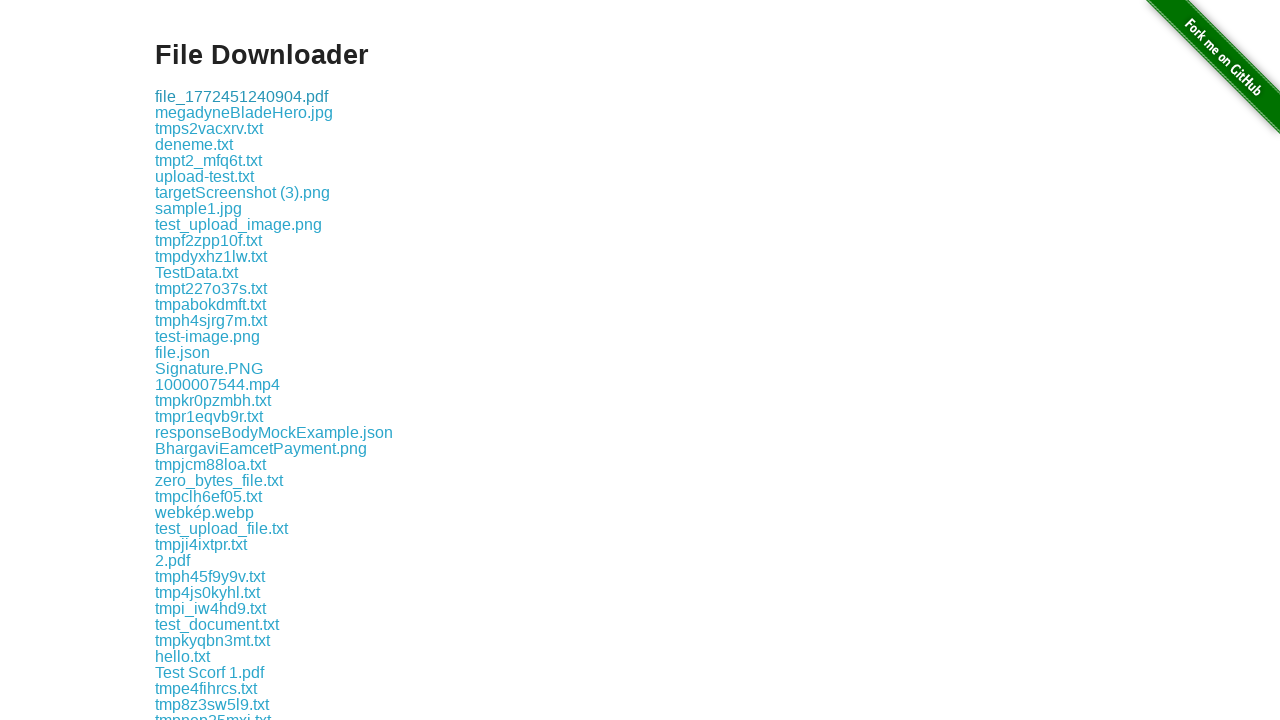